Tests mortgage calculator by entering purchase price and down payment values into the form fields

Starting URL: http://www.mlcalc.com

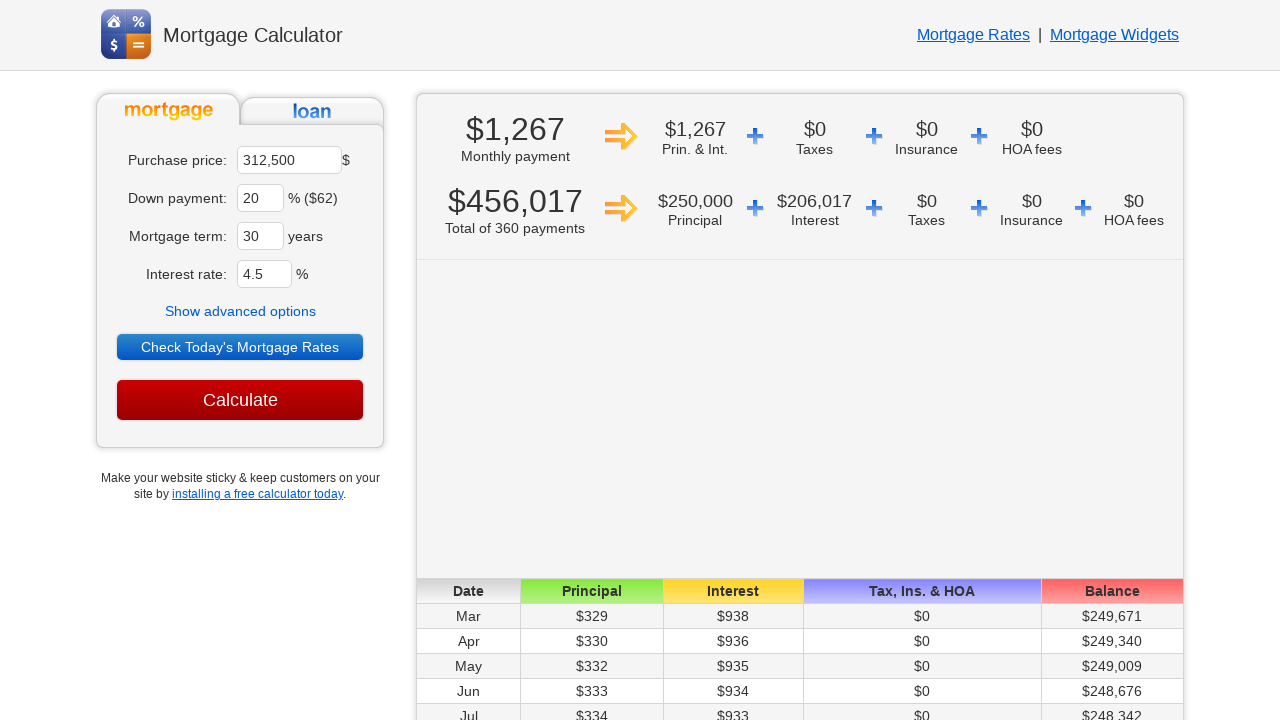

Navigated to mortgage calculator at mlcalc.com
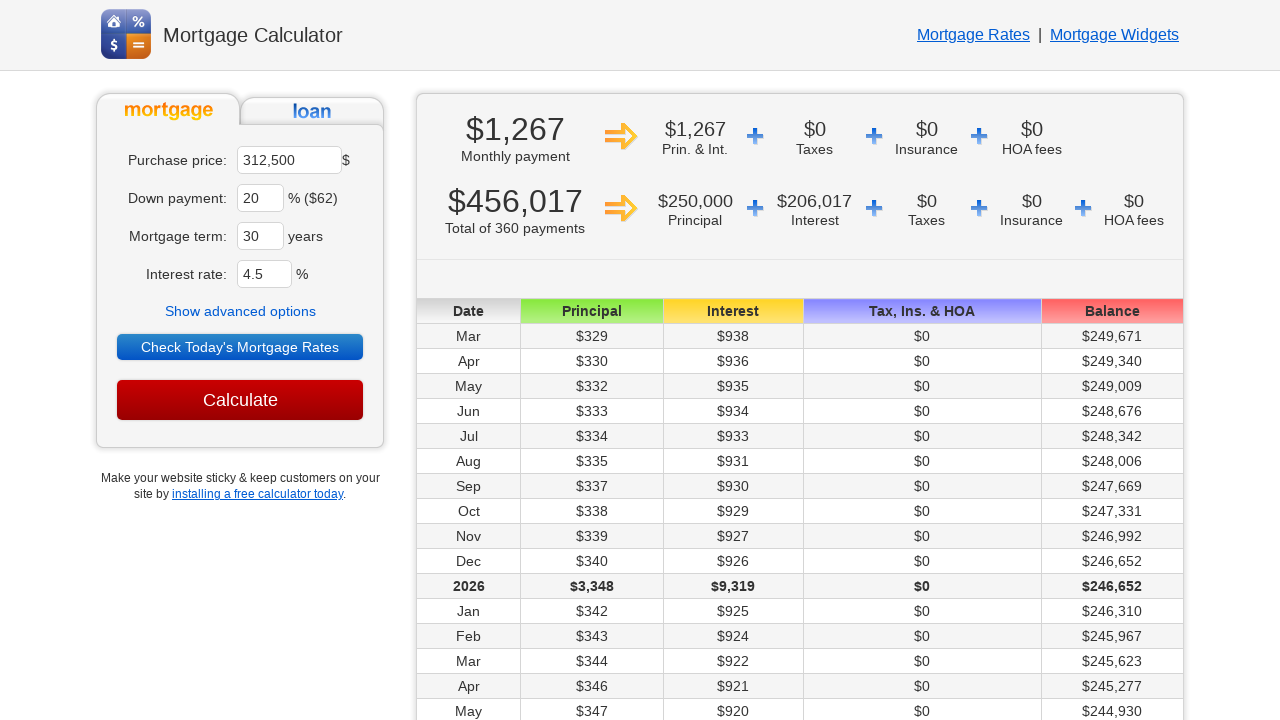

Located purchase price input field
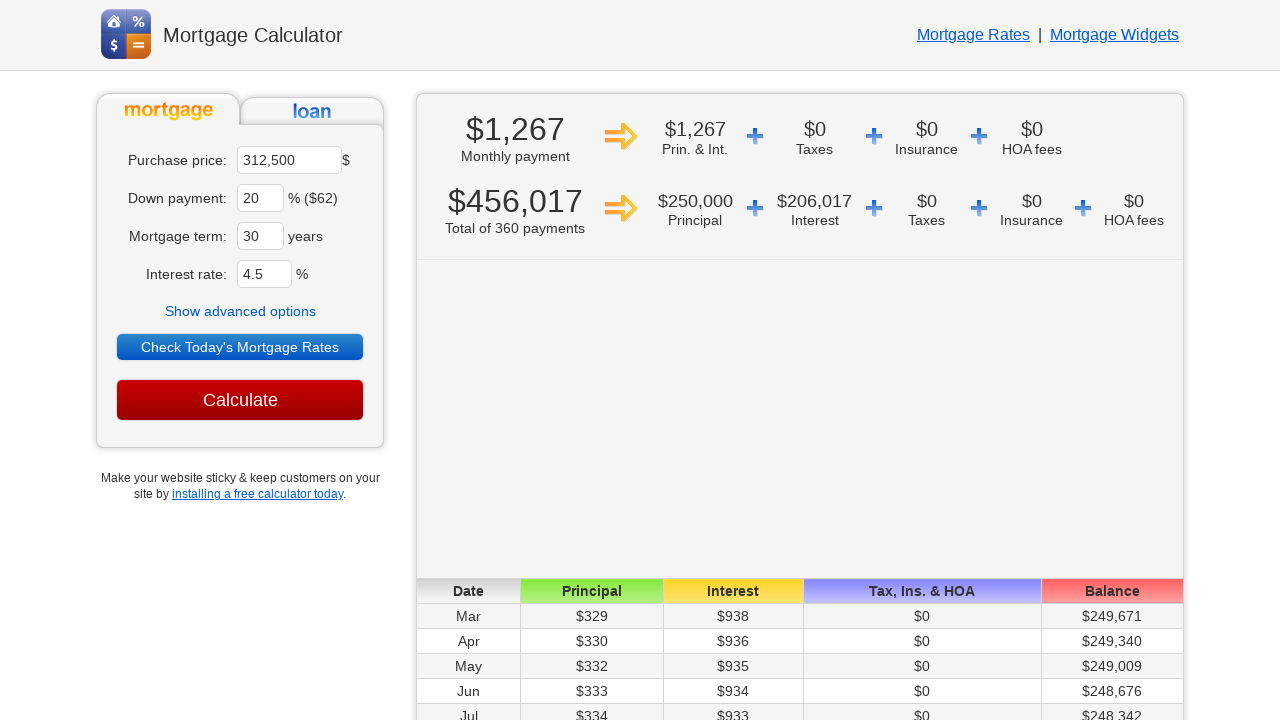

Cleared purchase price field on input[name='ma']
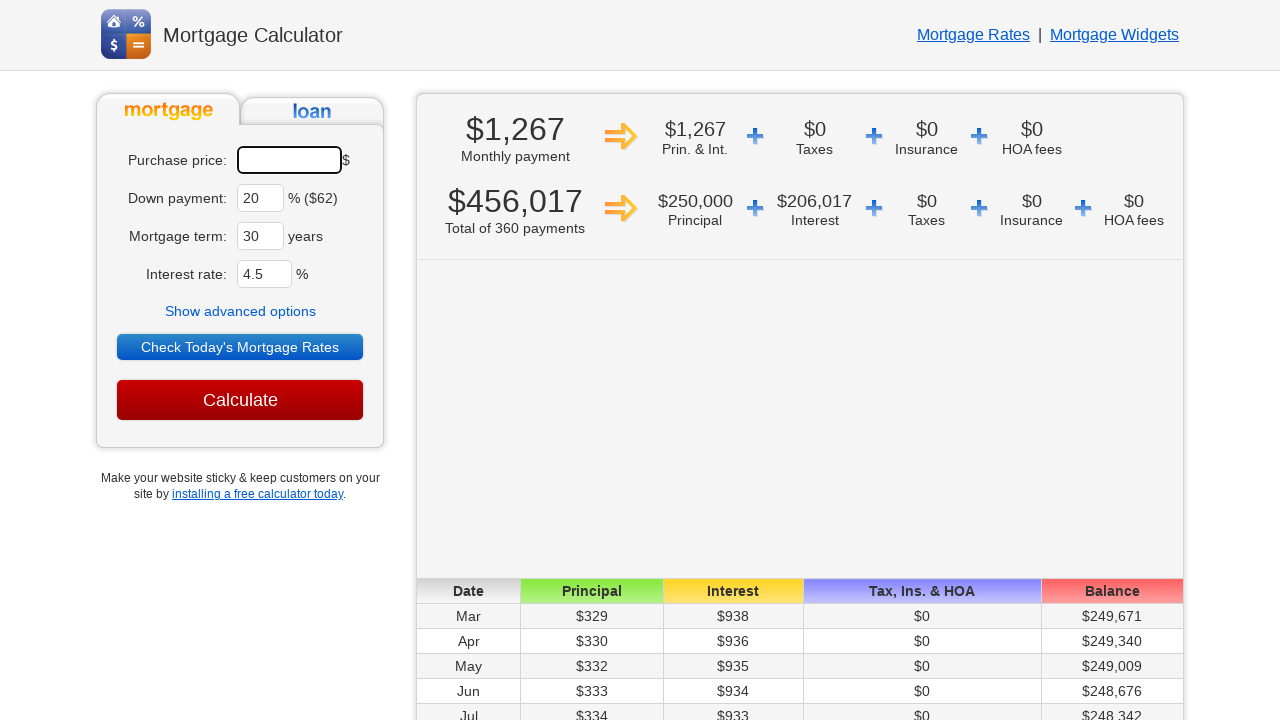

Entered purchase price value of 450000 on input[name='ma']
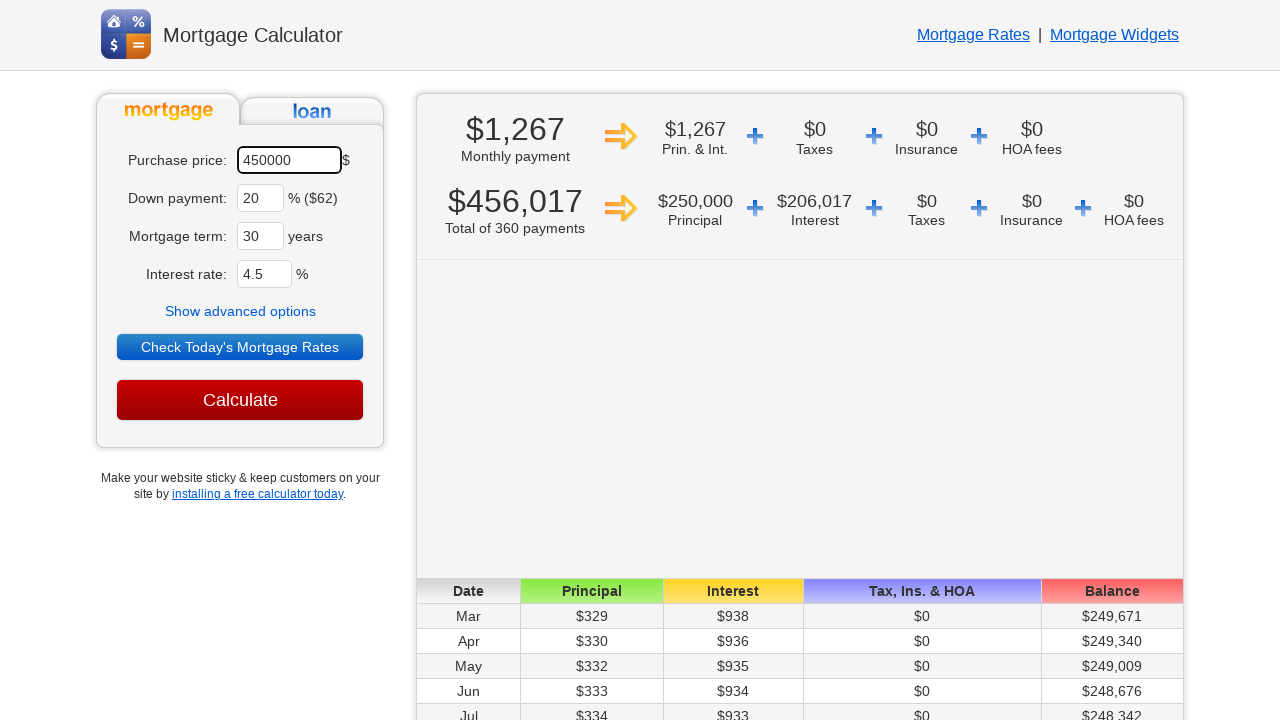

Located down payment input field
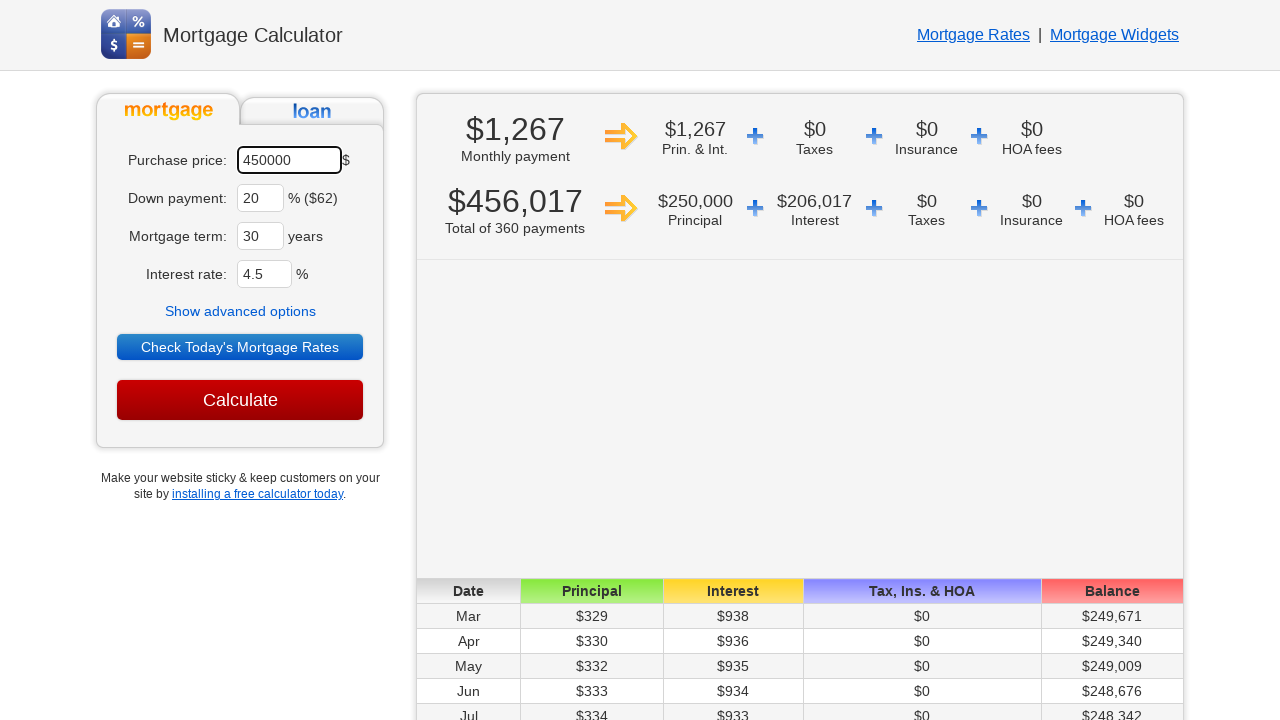

Cleared down payment field on input[name='dp']
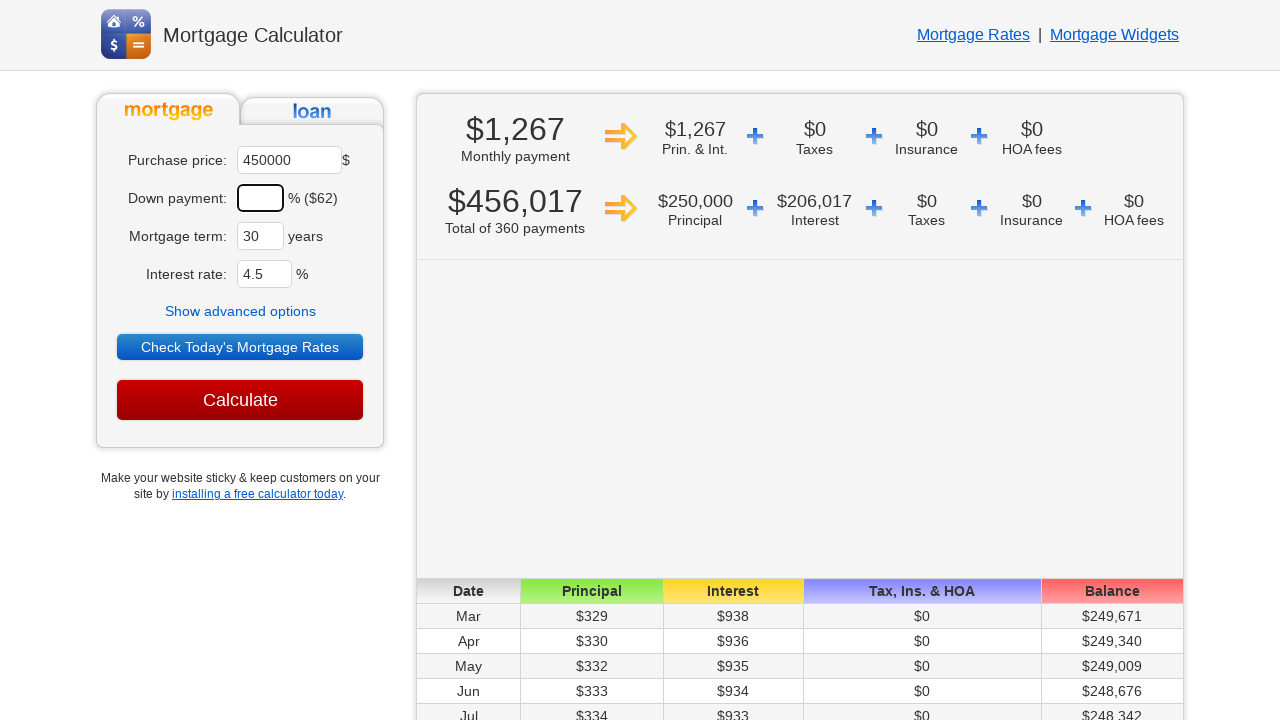

Entered down payment value of 25 percent on input[name='dp']
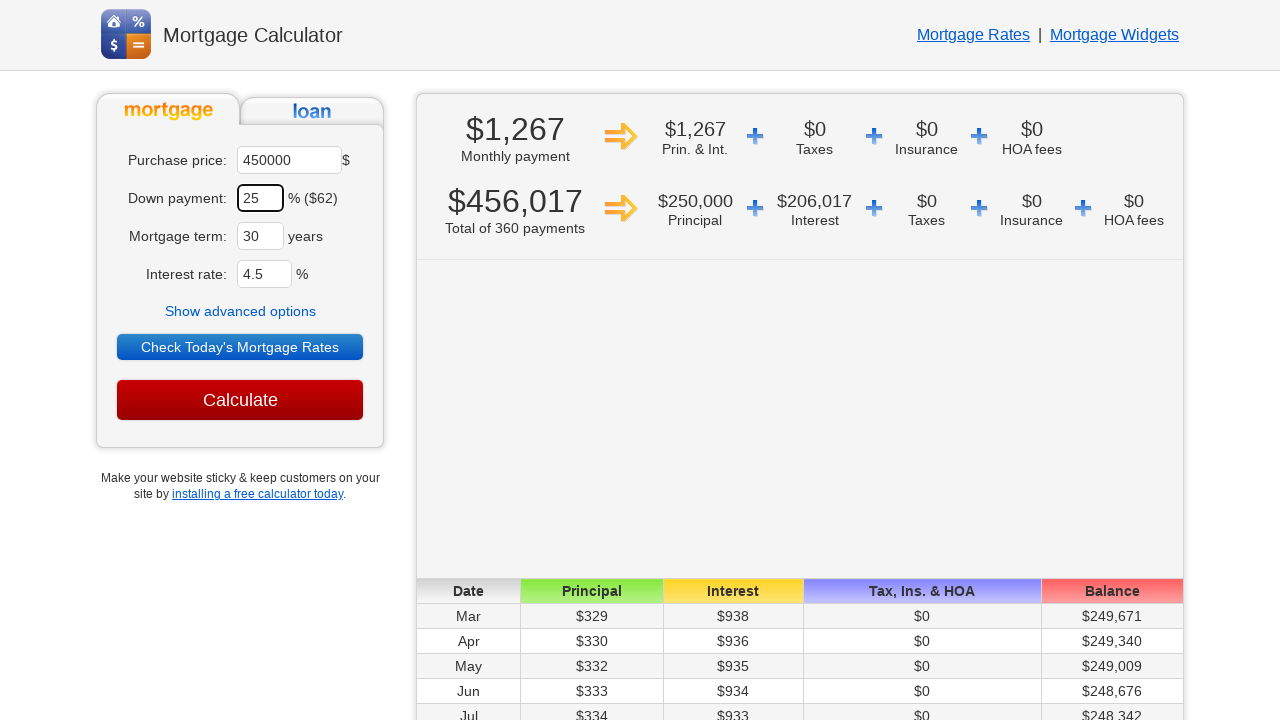

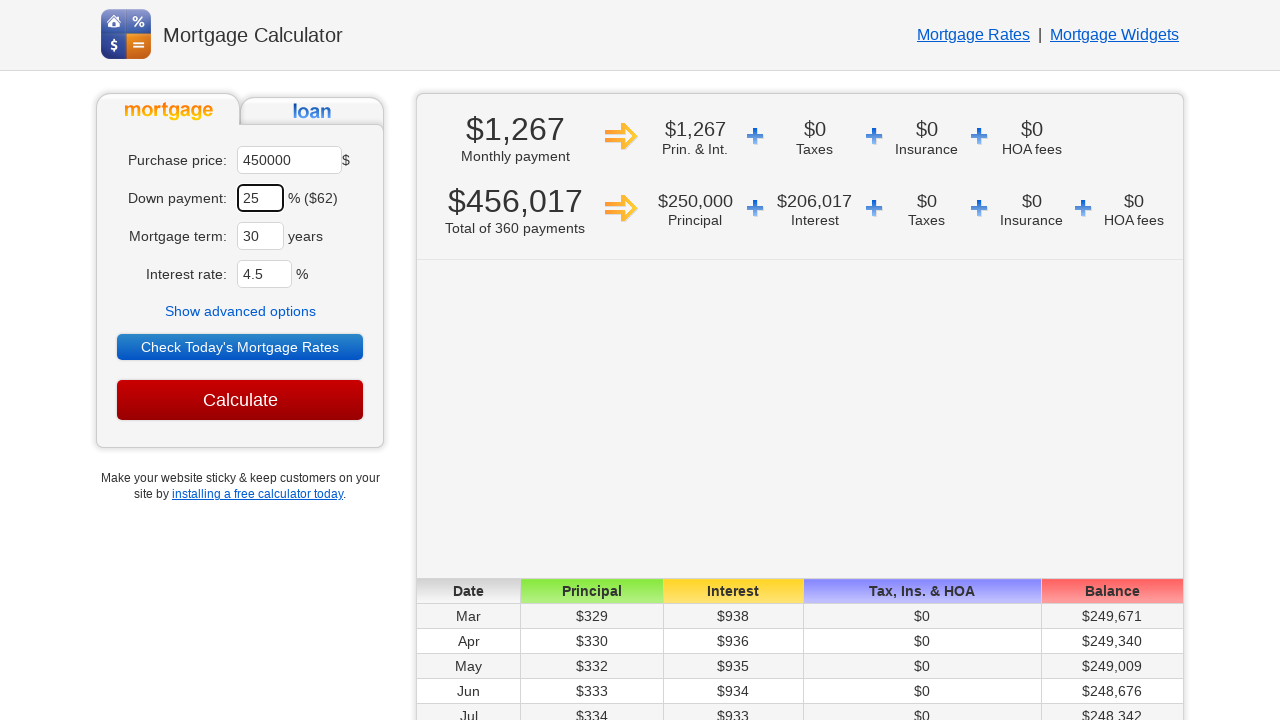